Tests window handling by verifying the initial page text and title, clicking a link that opens a new window, and verifying the new window's title and content.

Starting URL: https://the-internet.herokuapp.com/windows

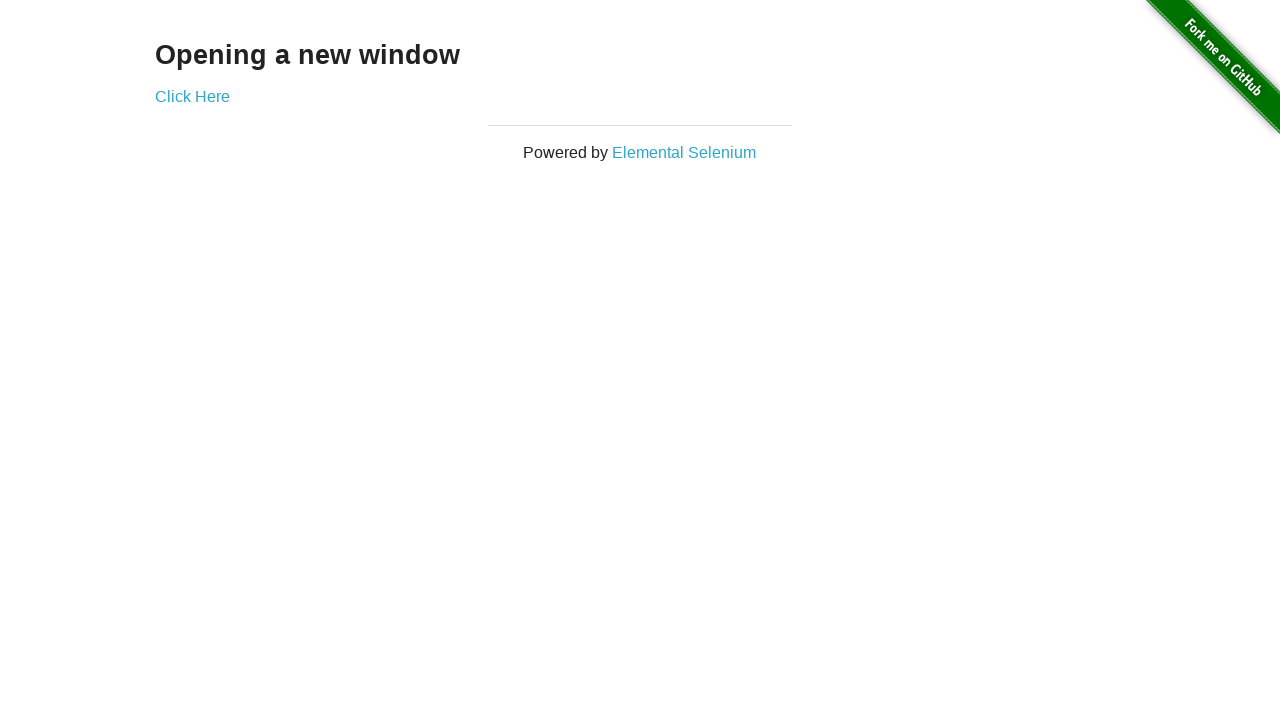

Retrieved page heading text
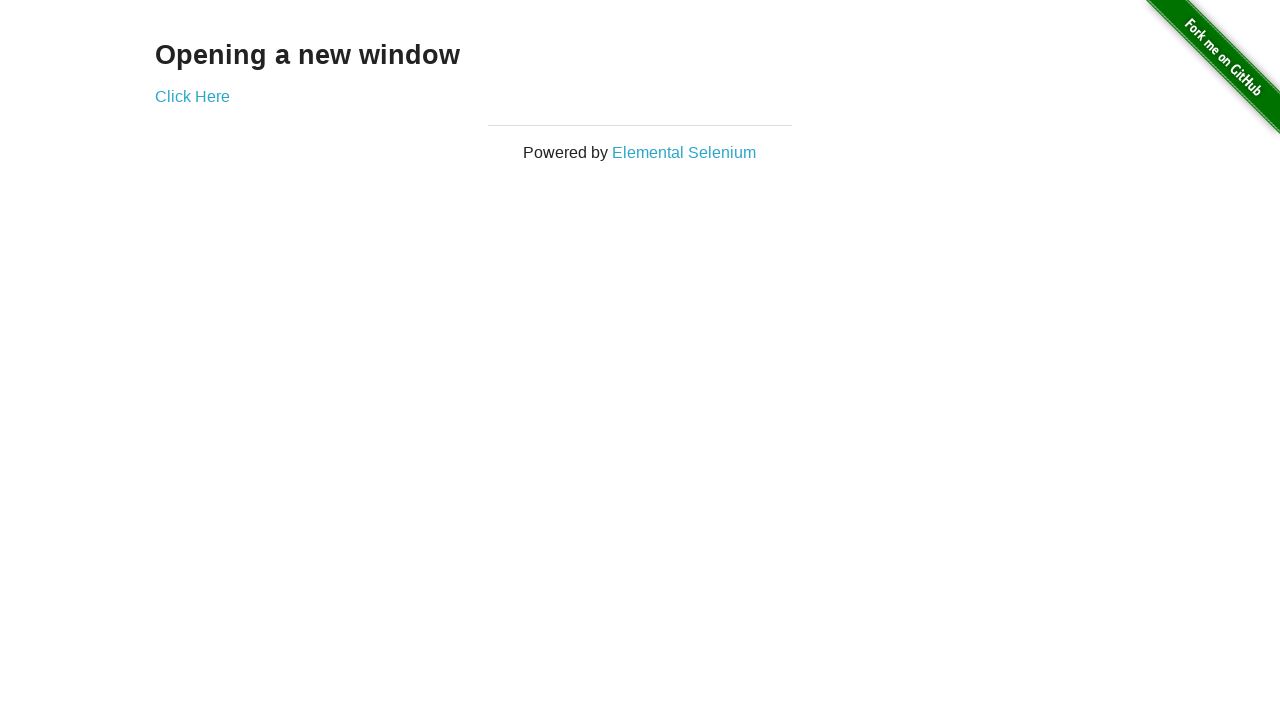

Verified heading text is 'Opening a new window'
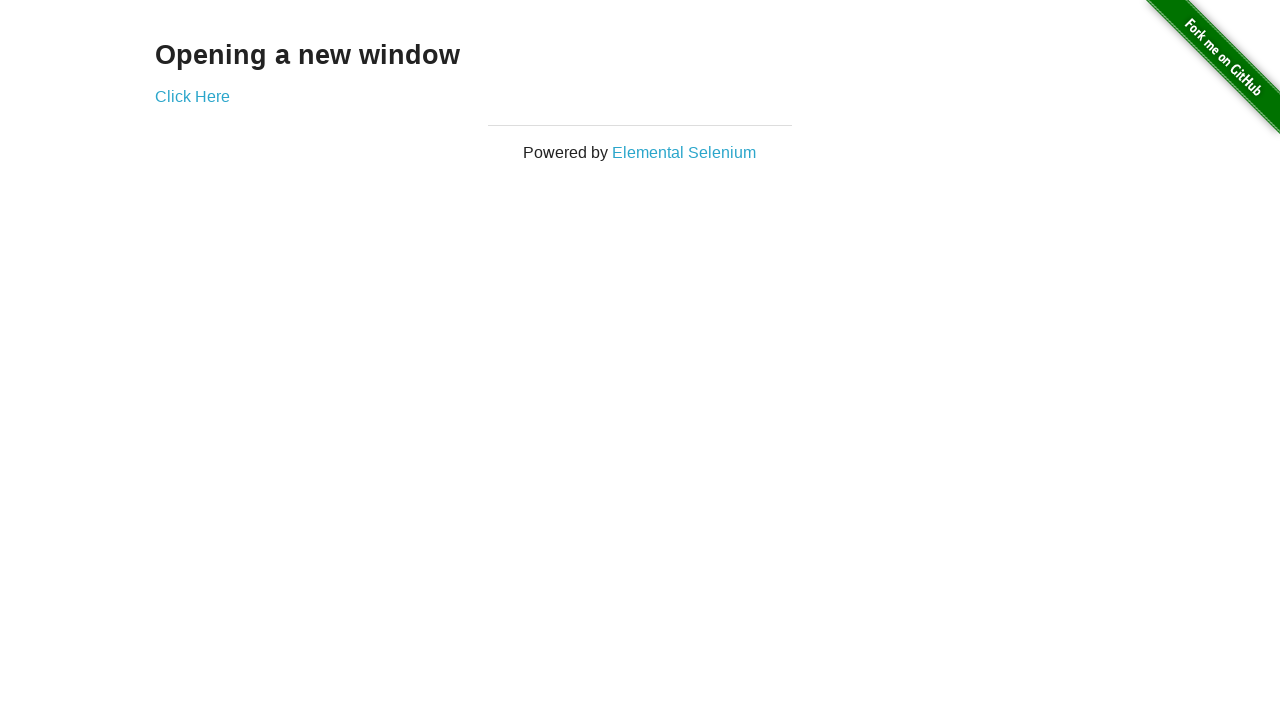

Verified page title is 'The Internet'
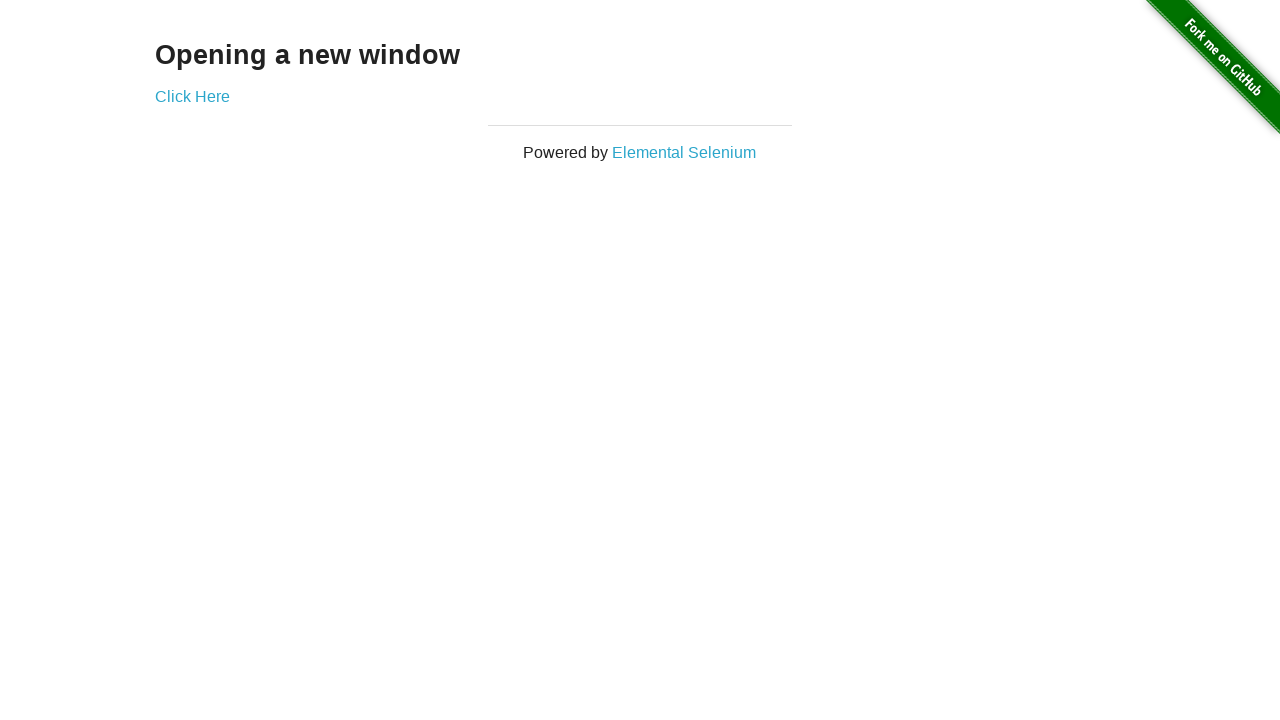

Clicked 'Click Here' link to open new window at (192, 96) on text=Click Here
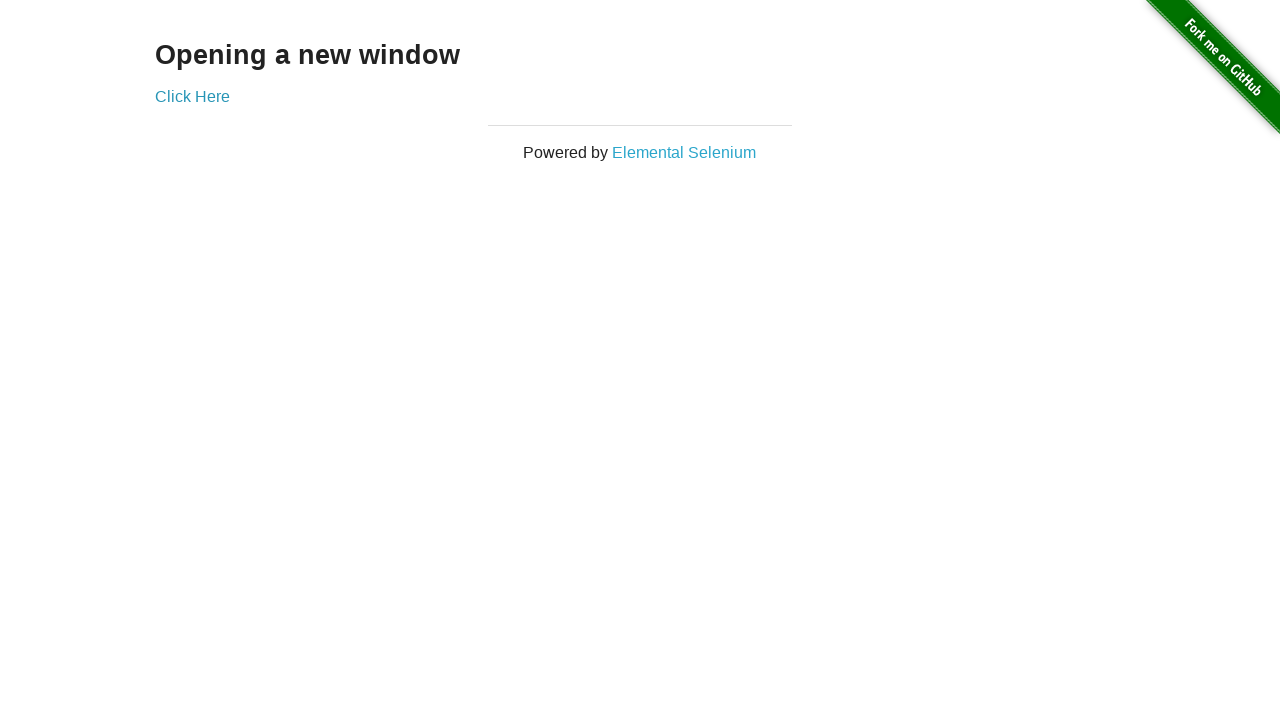

New window loaded and ready
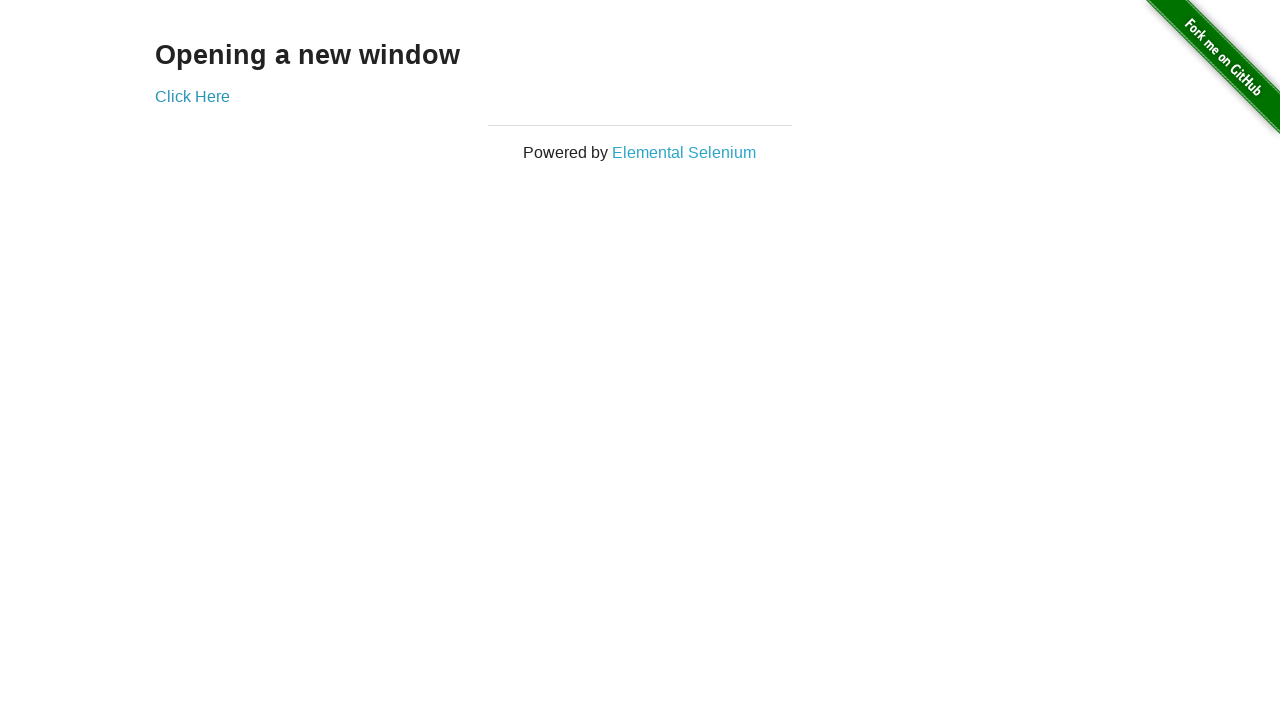

Verified new window title is 'New Window'
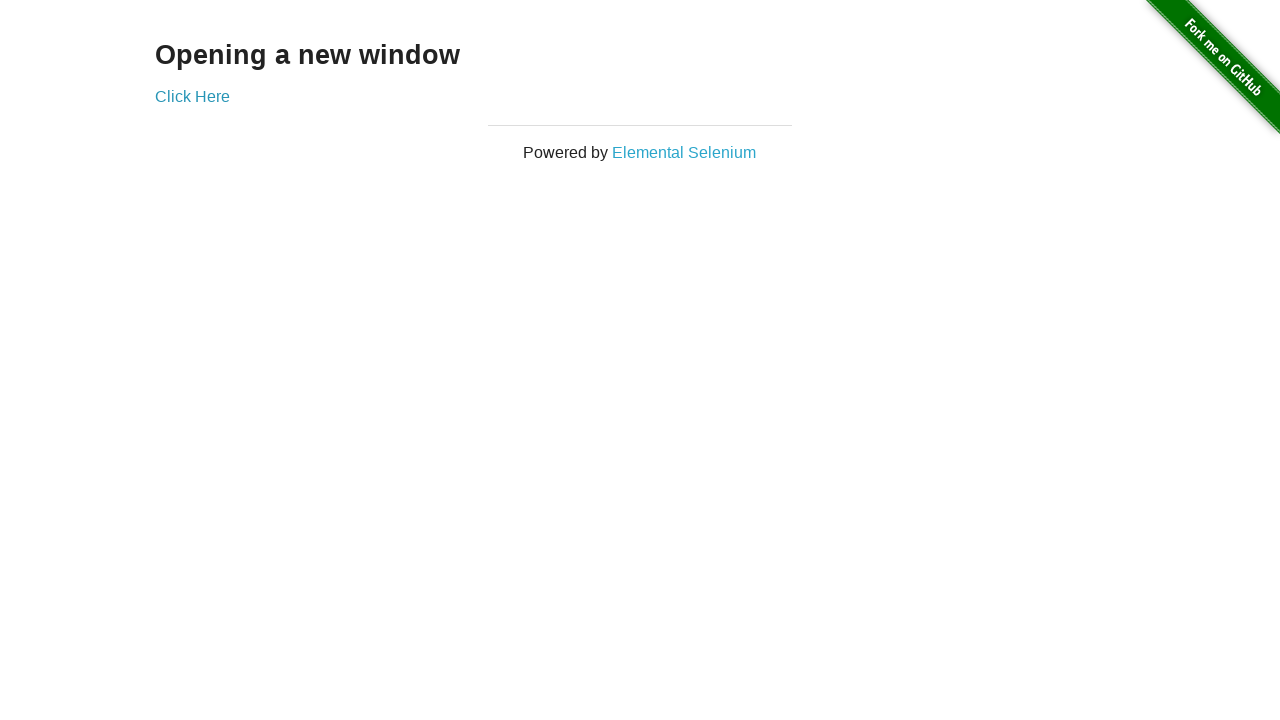

Retrieved new window heading text
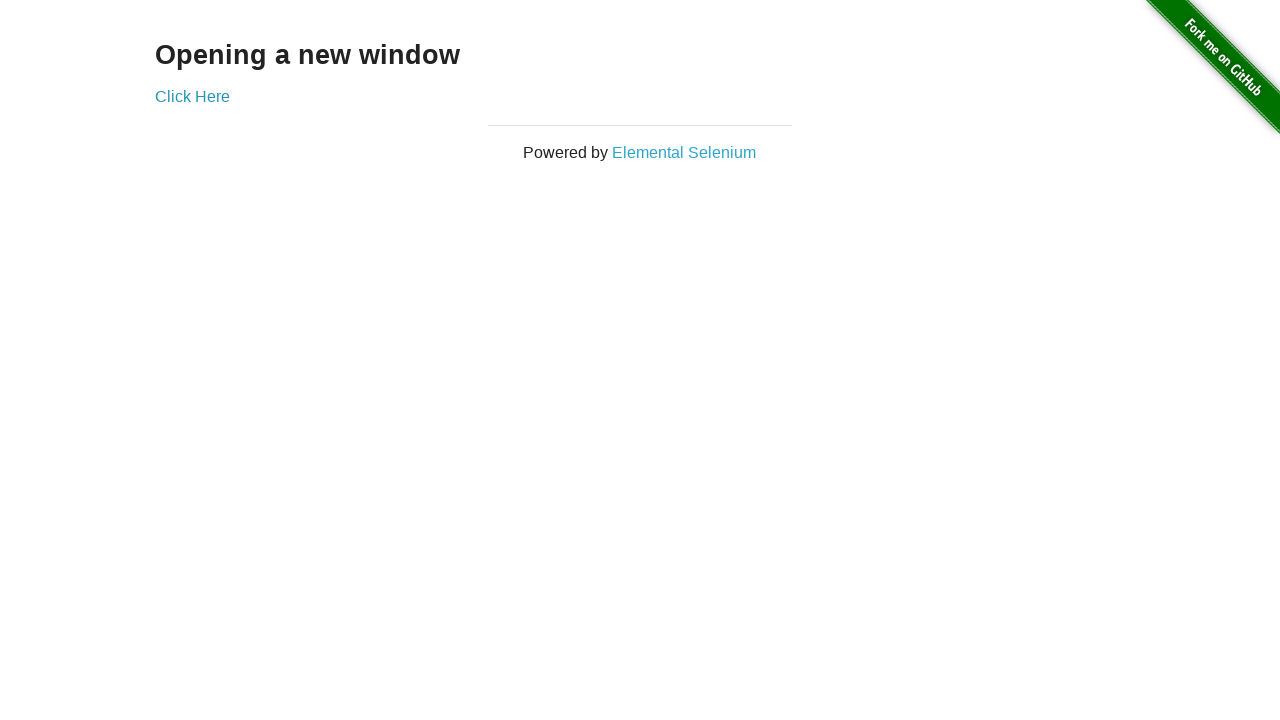

Verified new window heading text is 'New Window'
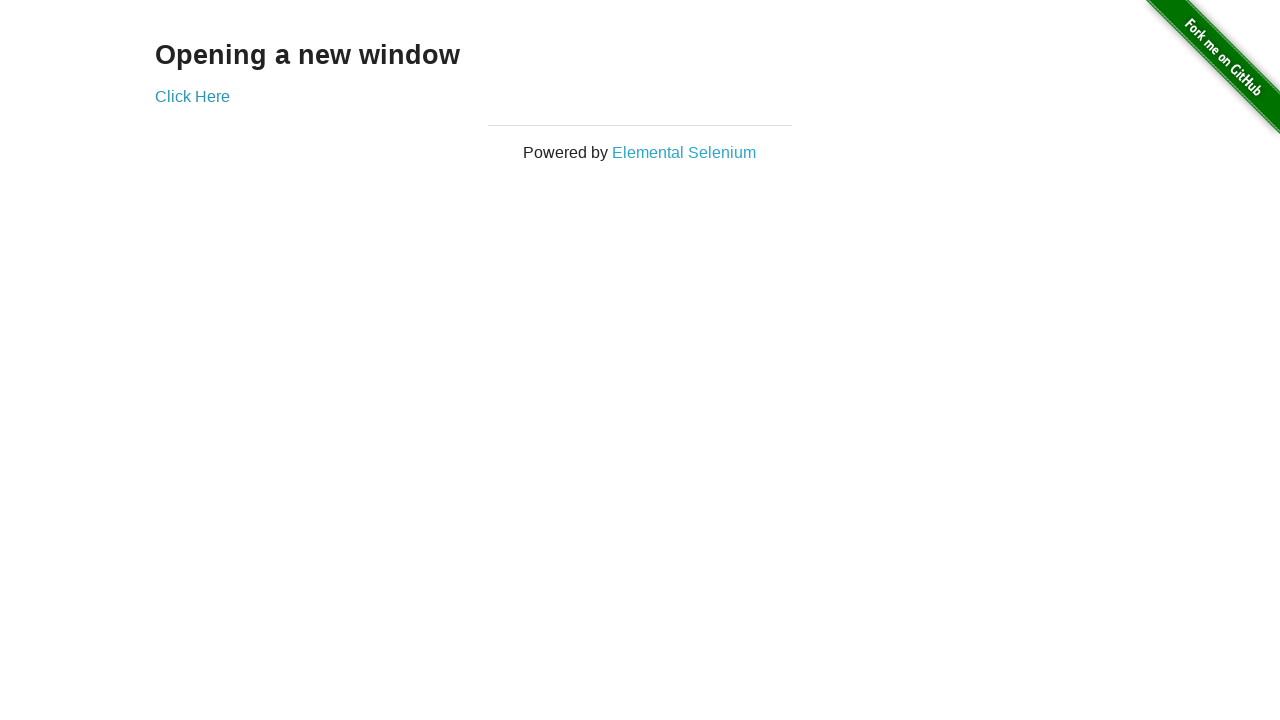

Switched back to original page
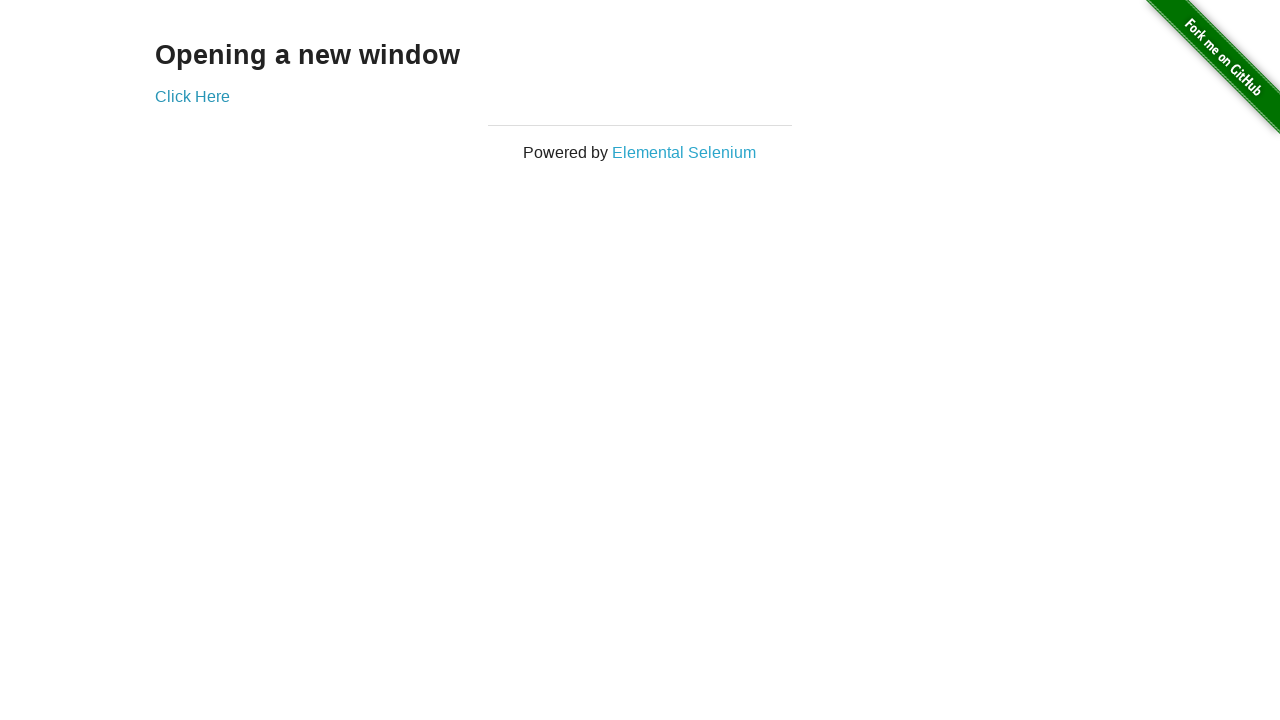

Verified original page title is still 'The Internet'
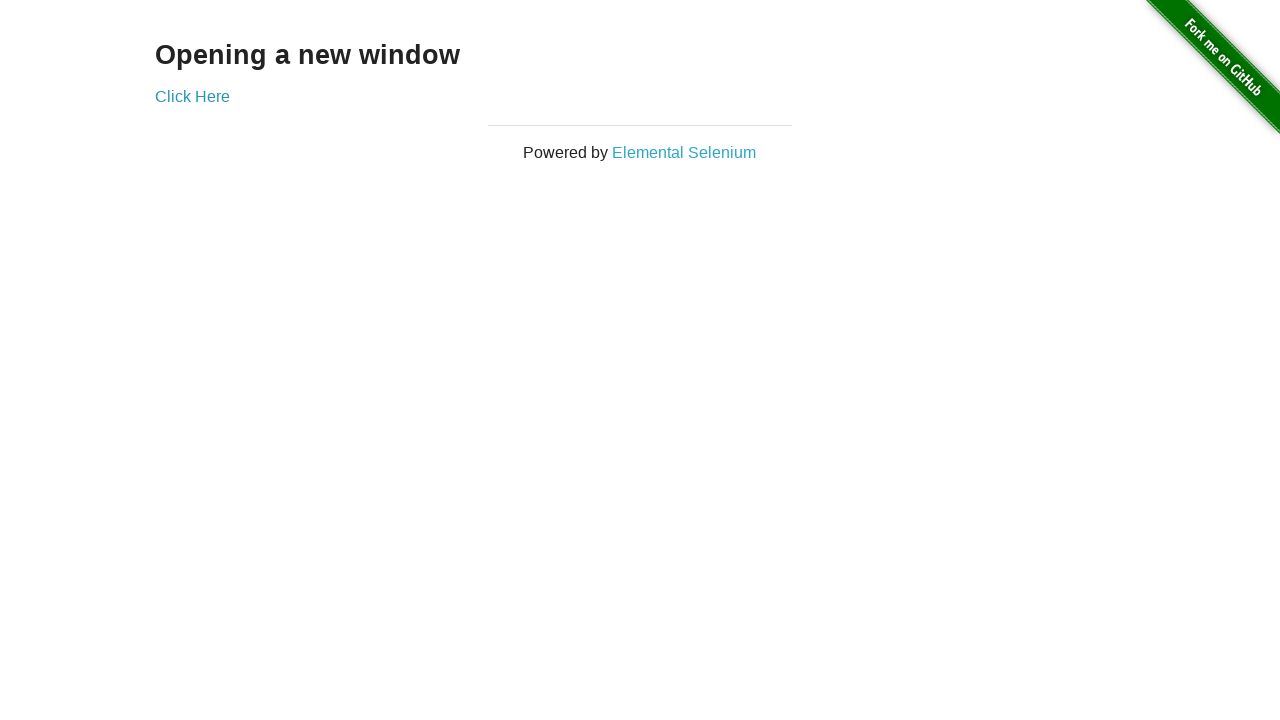

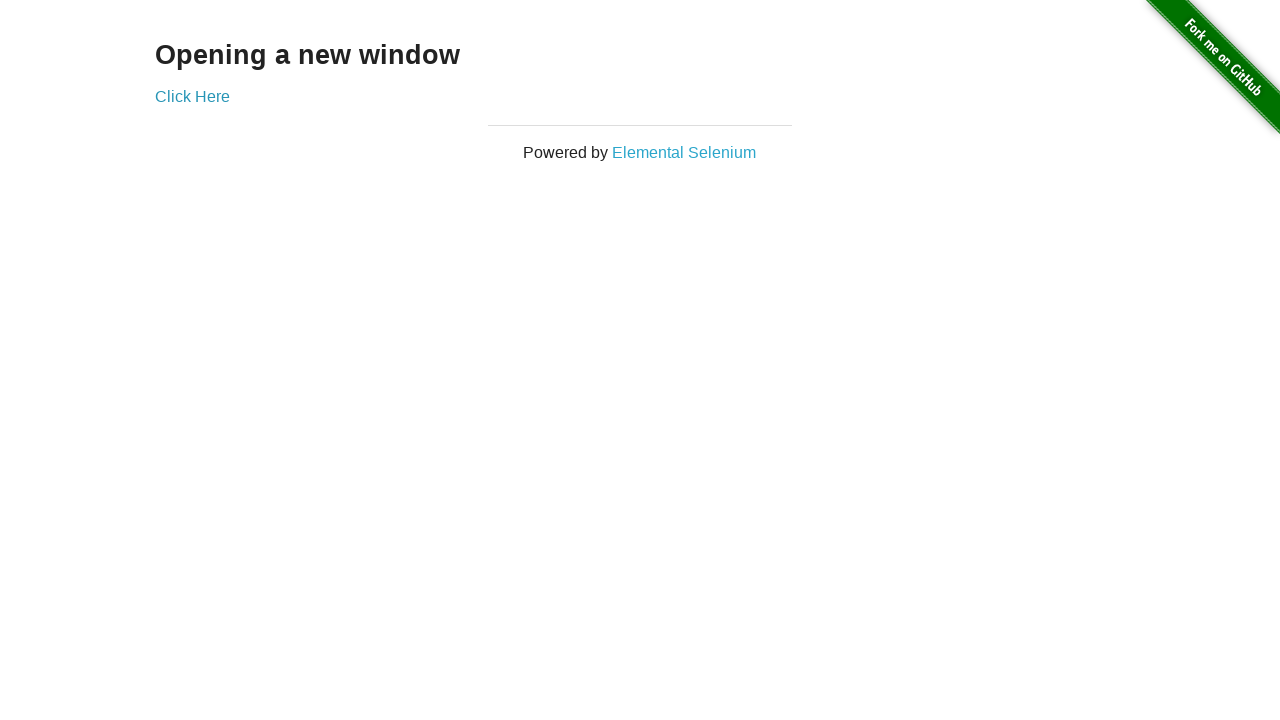